Tests dropdown selection functionality by selecting options using different methods (index, value, visible text) and verifying dropdown contents

Starting URL: https://the-internet.herokuapp.com/dropdown

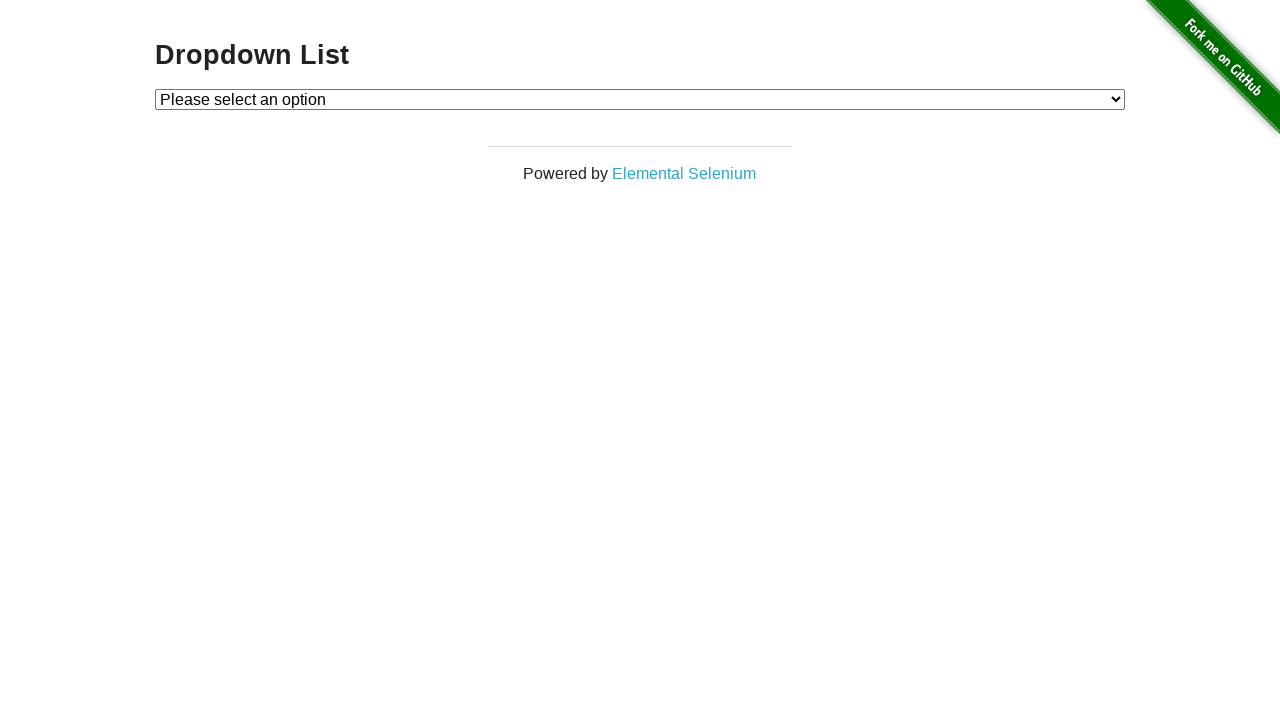

Located dropdown element with id 'dropdown'
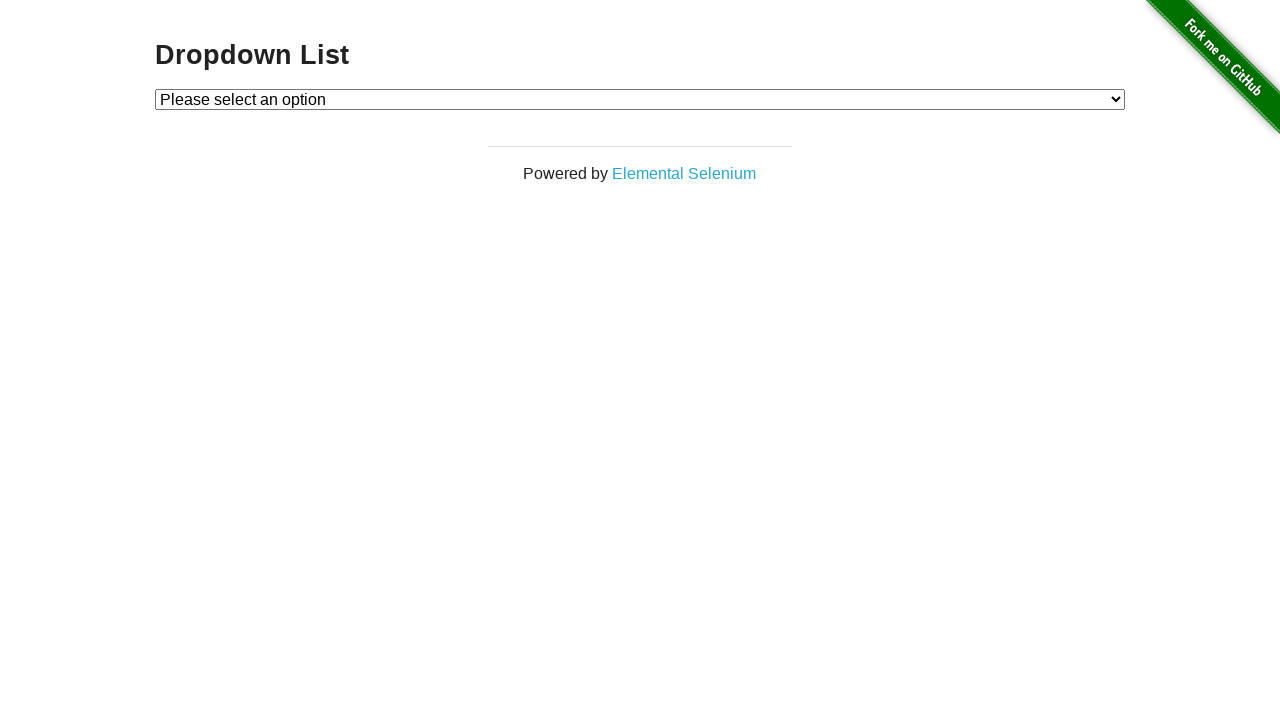

Selected Option 1 by index 1 on select#dropdown
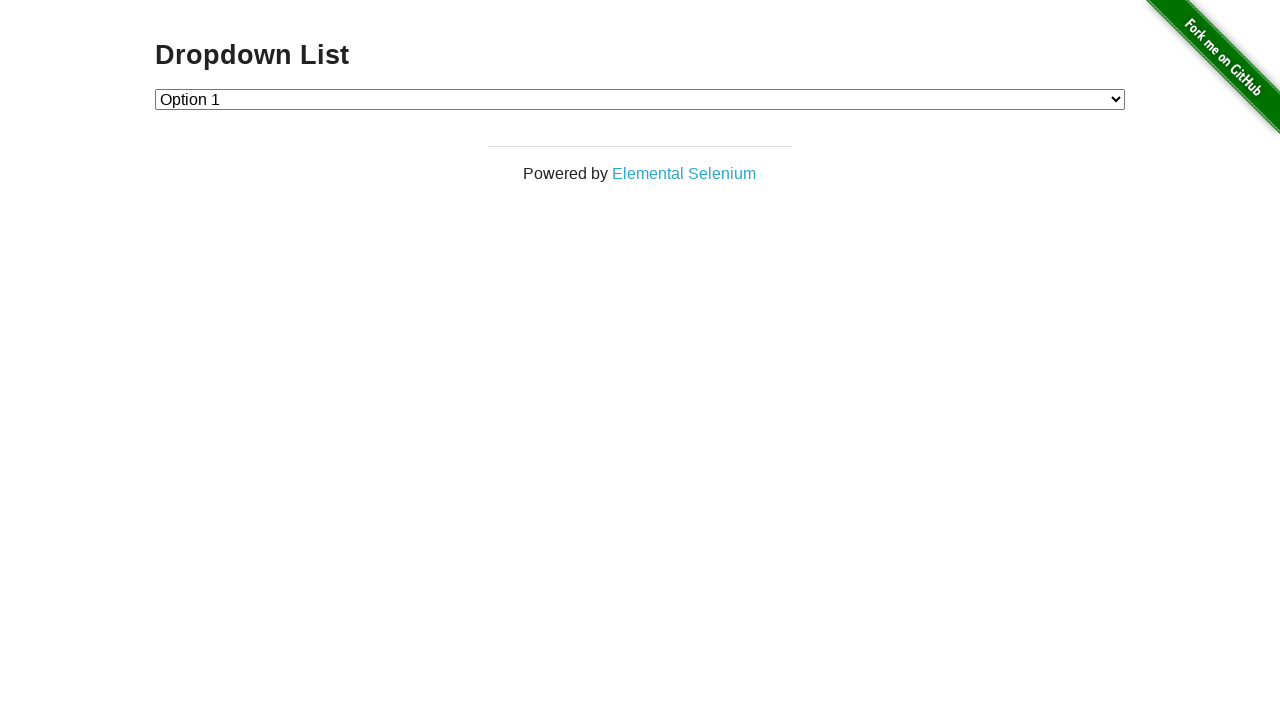

Selected Option 2 by value '2' on select#dropdown
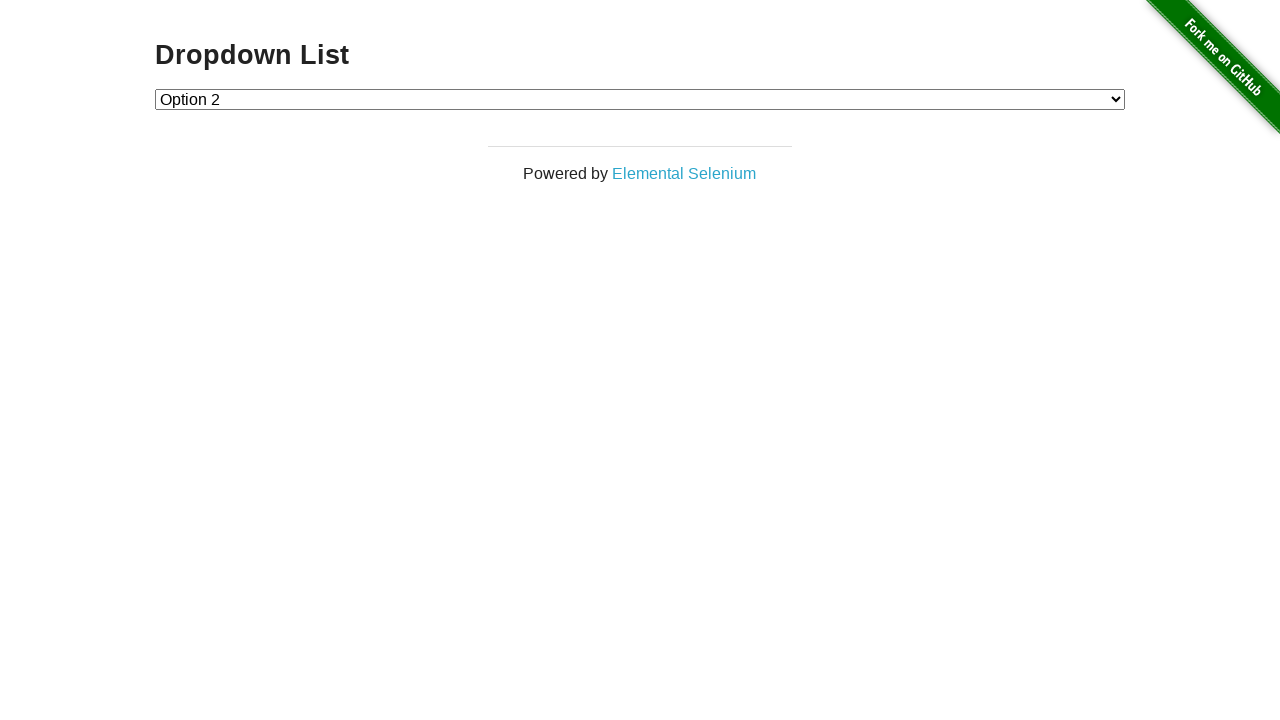

Selected Option 1 by visible text label on select#dropdown
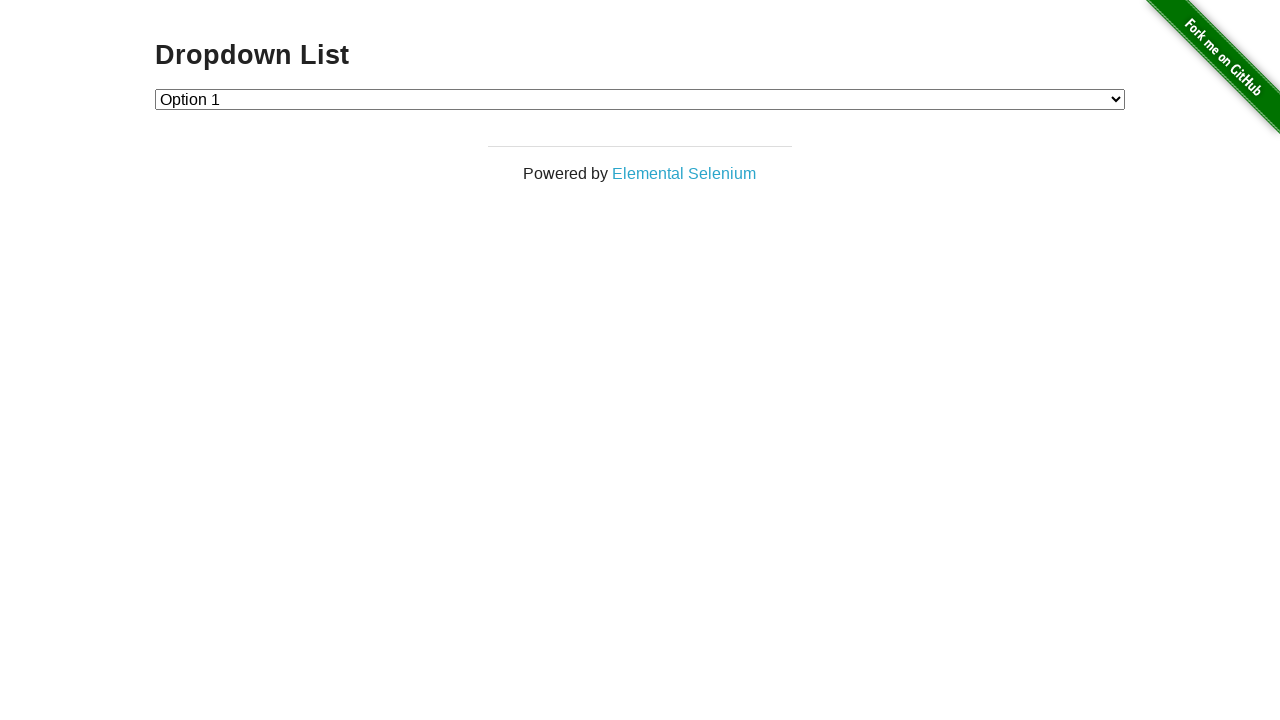

Retrieved all dropdown options
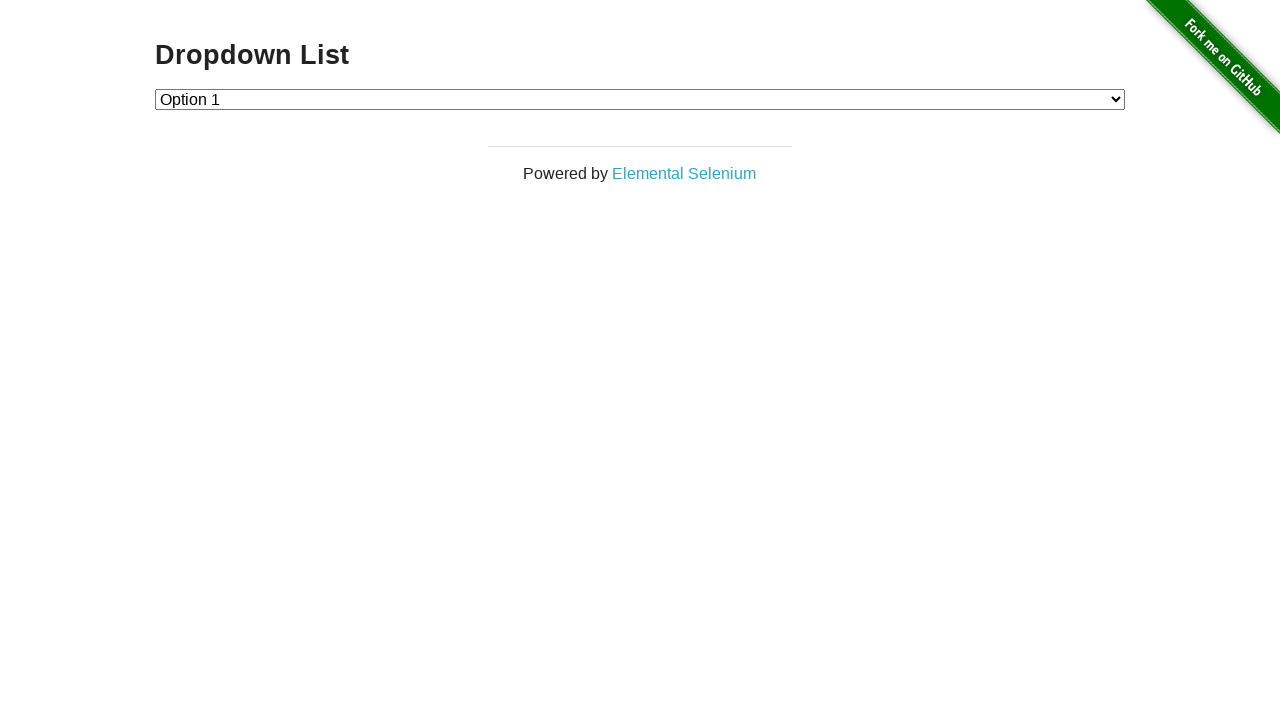

Printed option text: Please select an option
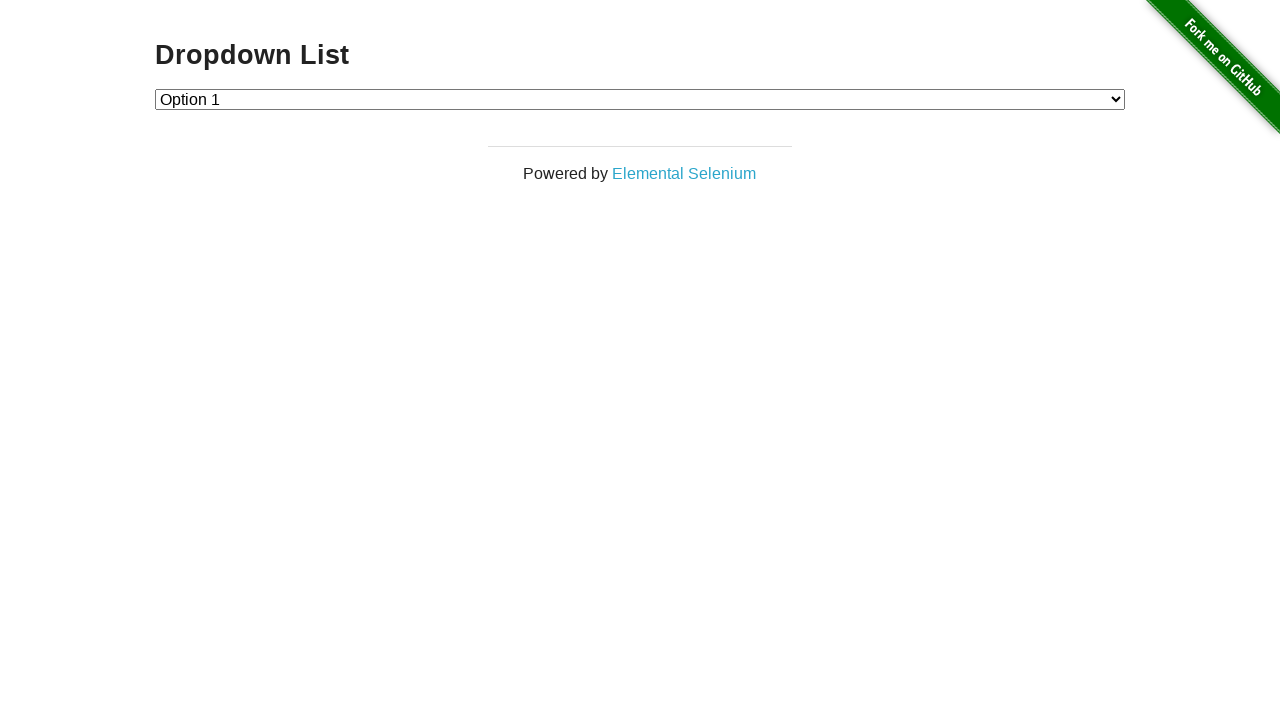

Printed option text: Option 1
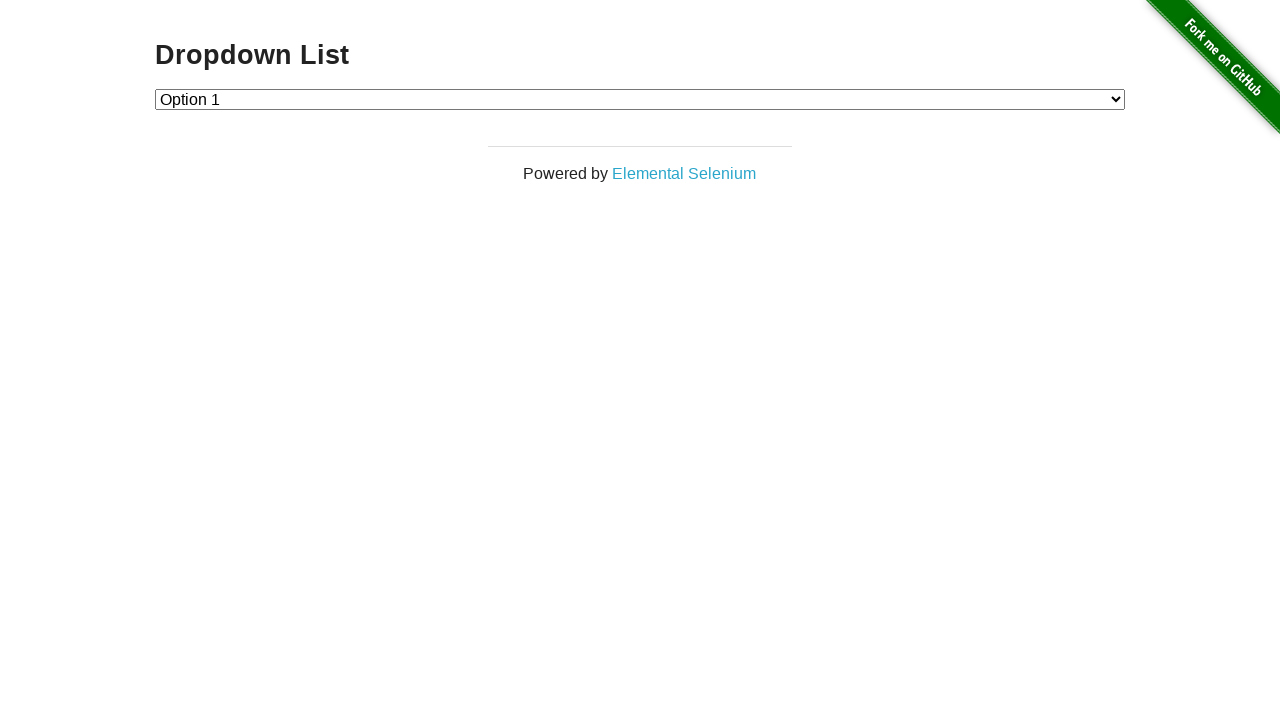

Printed option text: Option 2
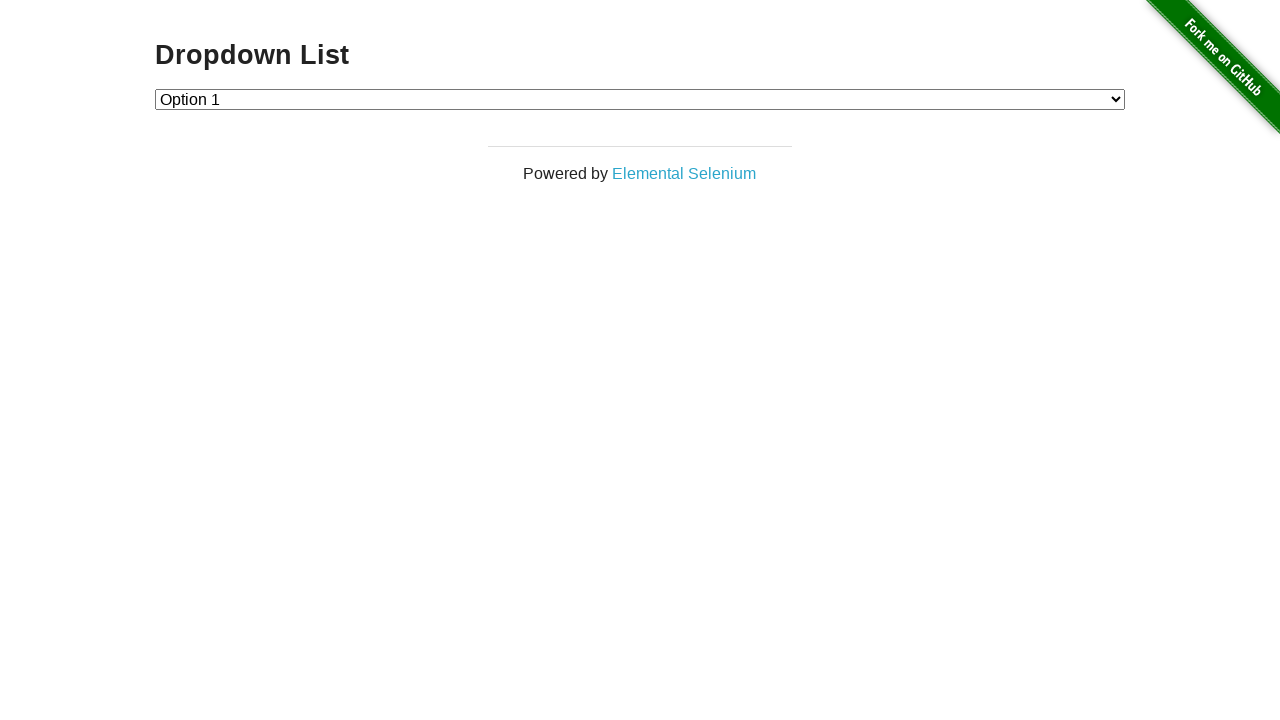

Counted total dropdown options
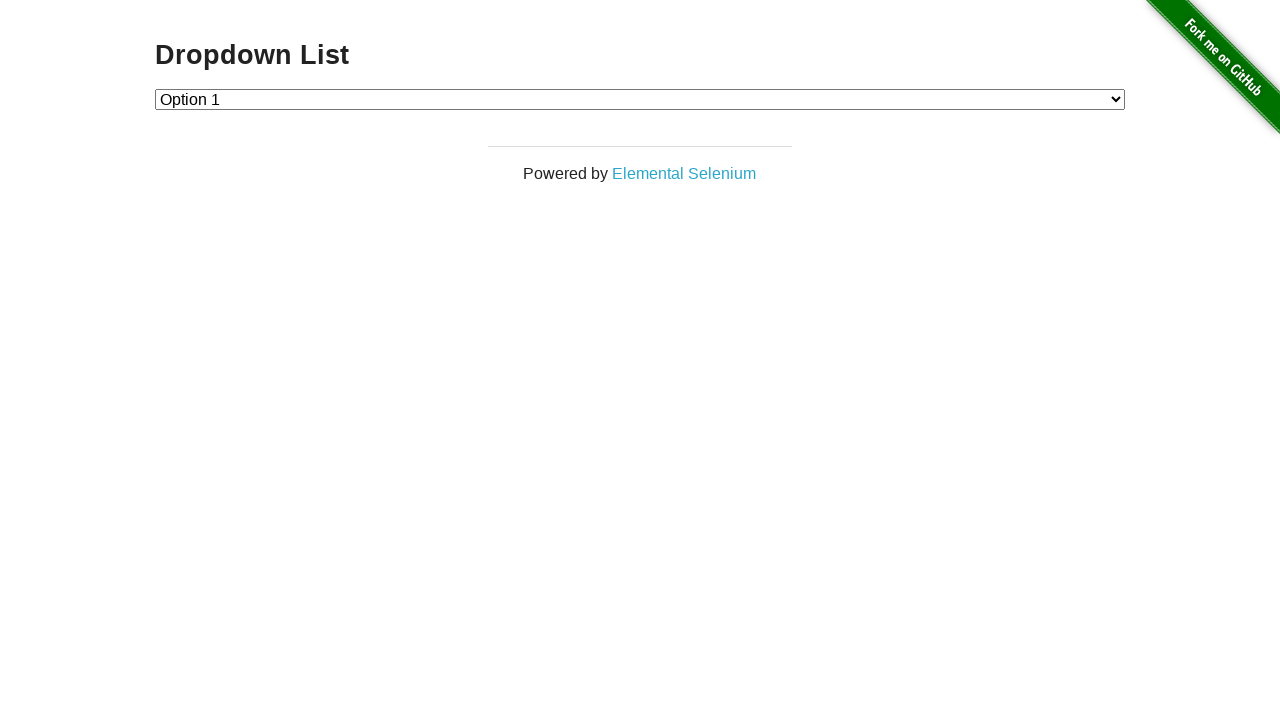

Dropdown option count mismatch: expected 4, got 3
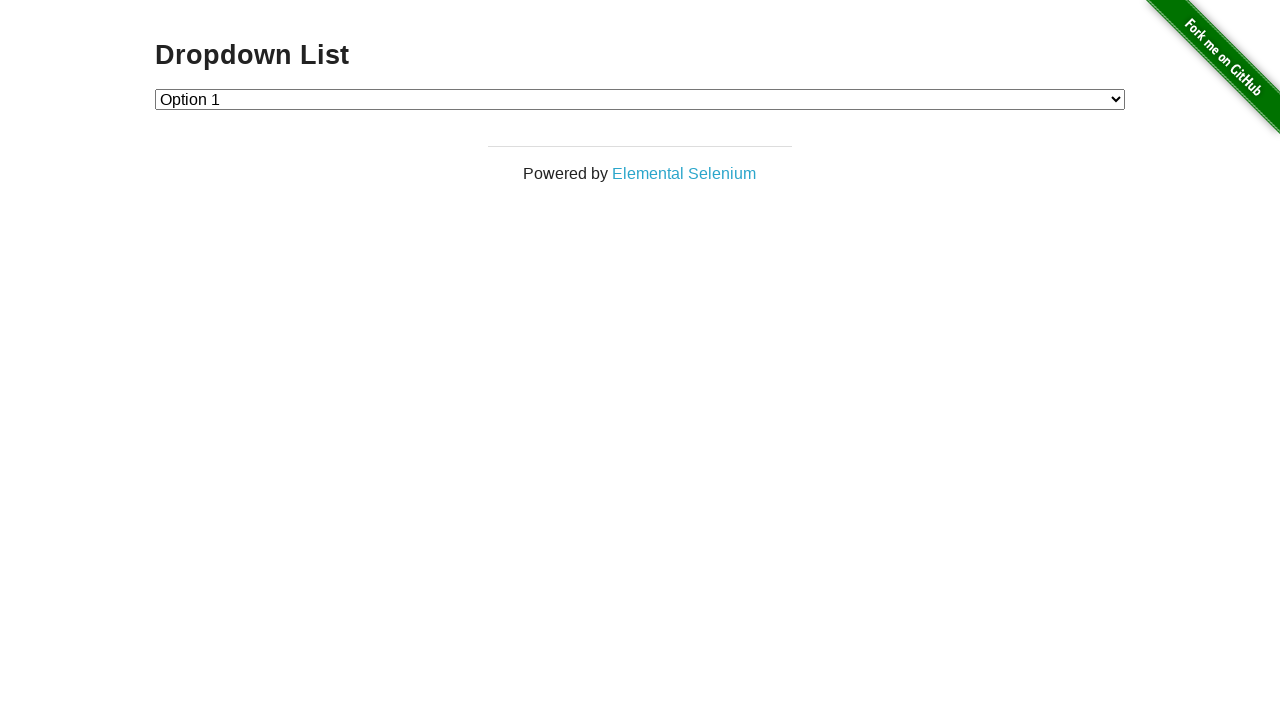

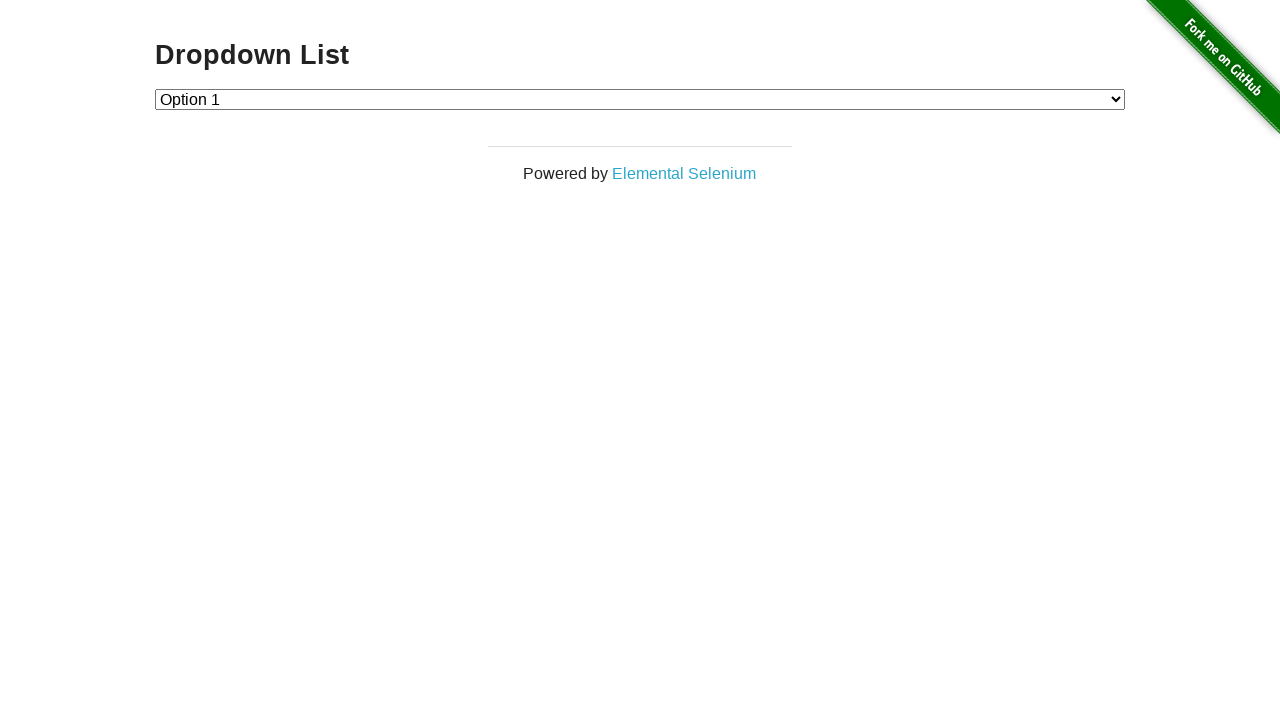